Tests handling a JavaScript confirmation dialog by clicking the confirm button, dismissing the alert, and verifying the cancel result

Starting URL: https://the-internet.herokuapp.com/javascript_alerts

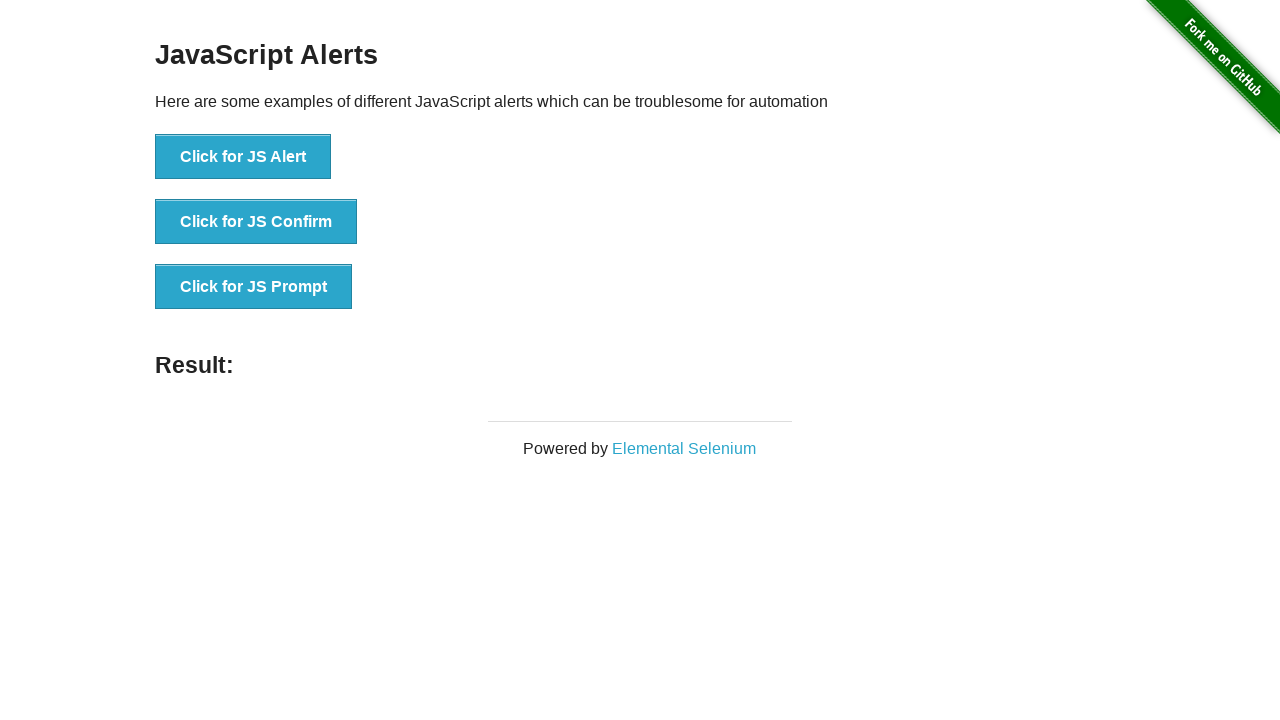

Set up dialog handler to dismiss confirmation alerts
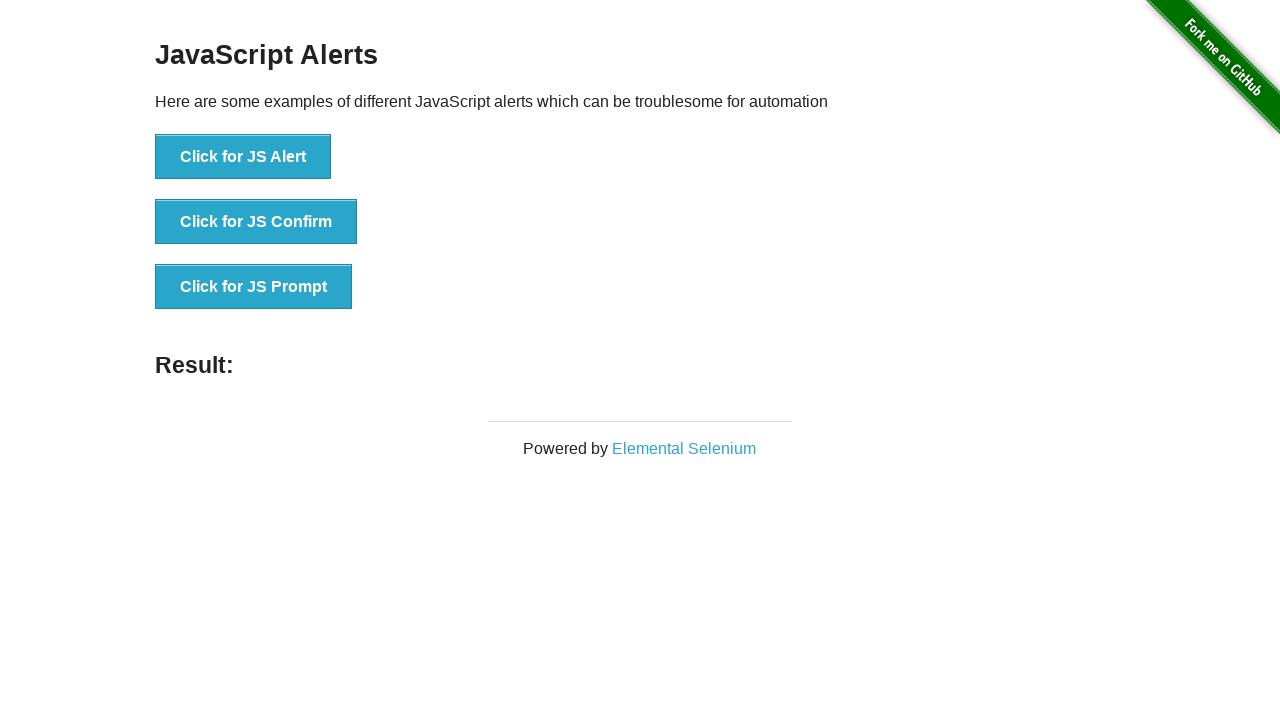

Clicked the JS Confirm button at (256, 222) on button[onclick='jsConfirm()']
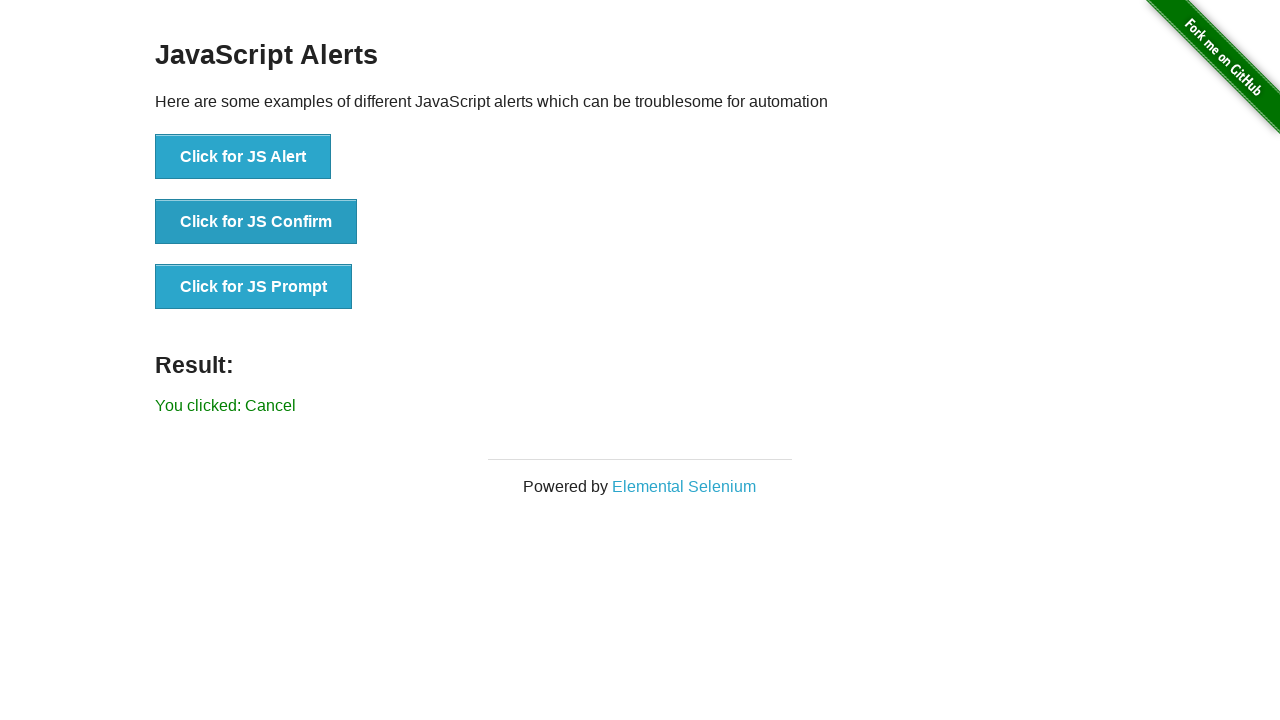

Waited for result message to appear
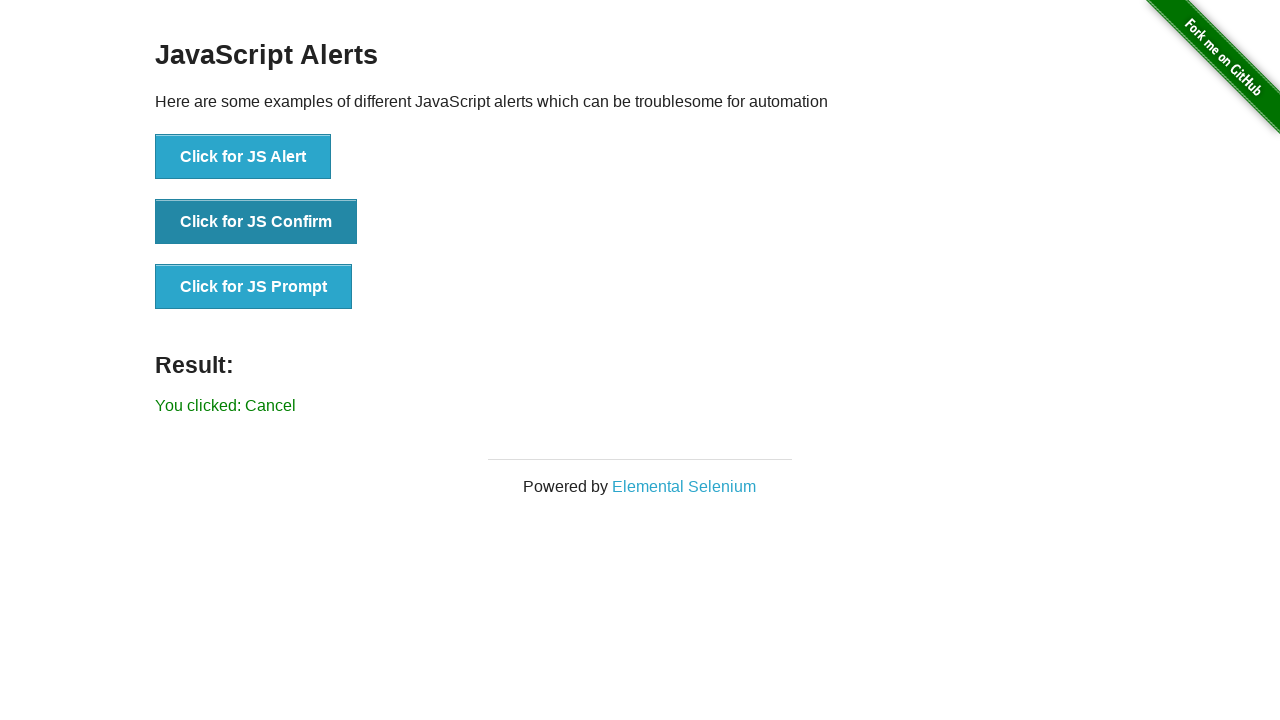

Verified result message shows 'You clicked: Cancel'
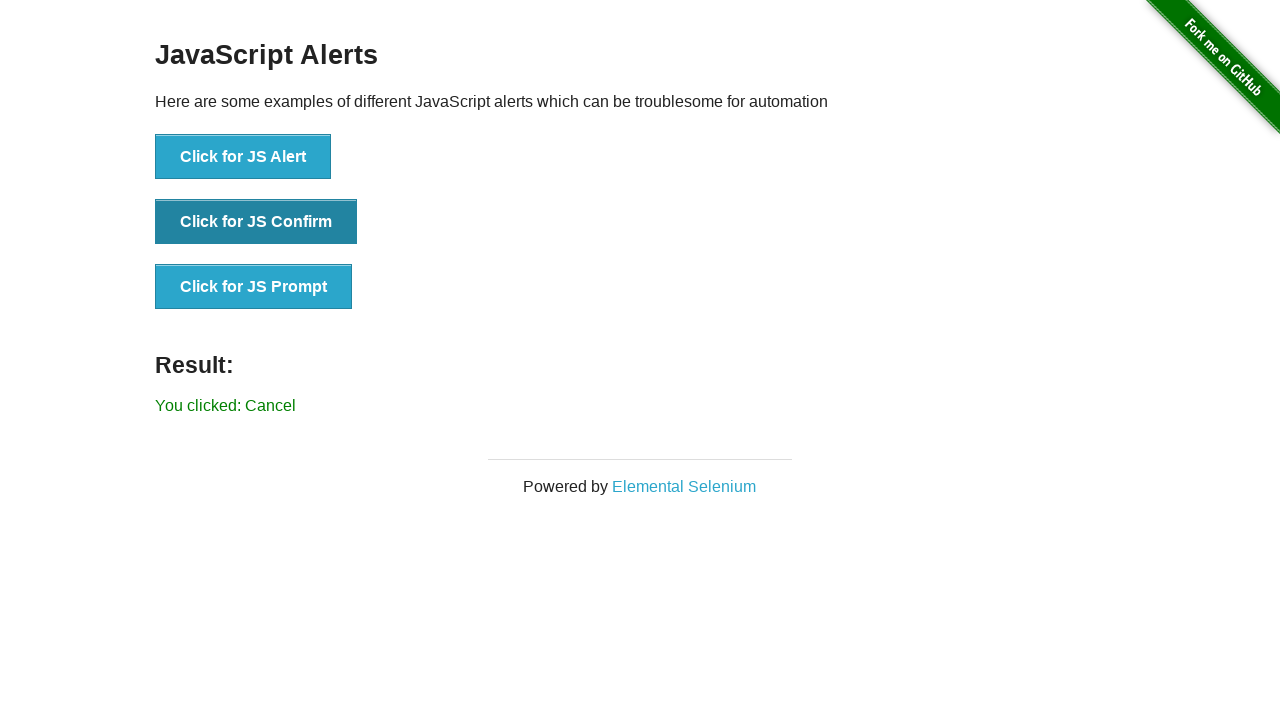

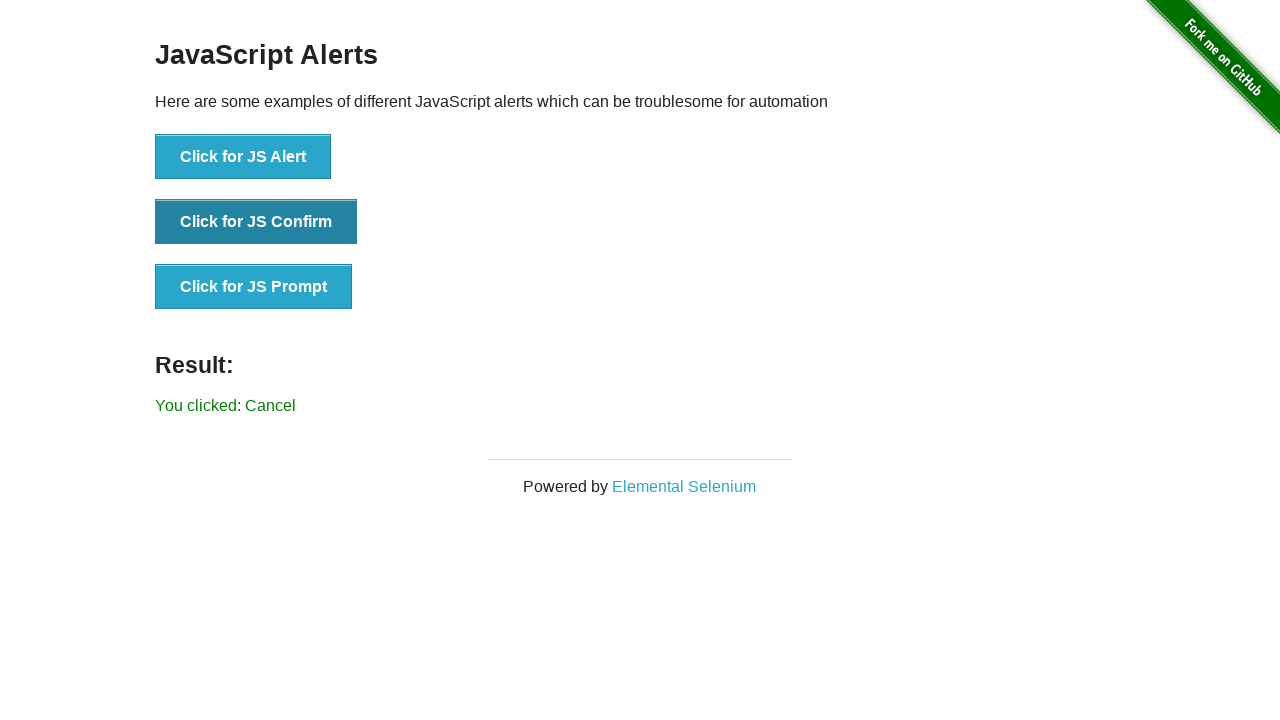